Tests multiple checkbox interaction by locating all checkboxes with name "sports" and clicking each one to select them

Starting URL: http://www.tizag.com/htmlT/htmlcheckboxes.php

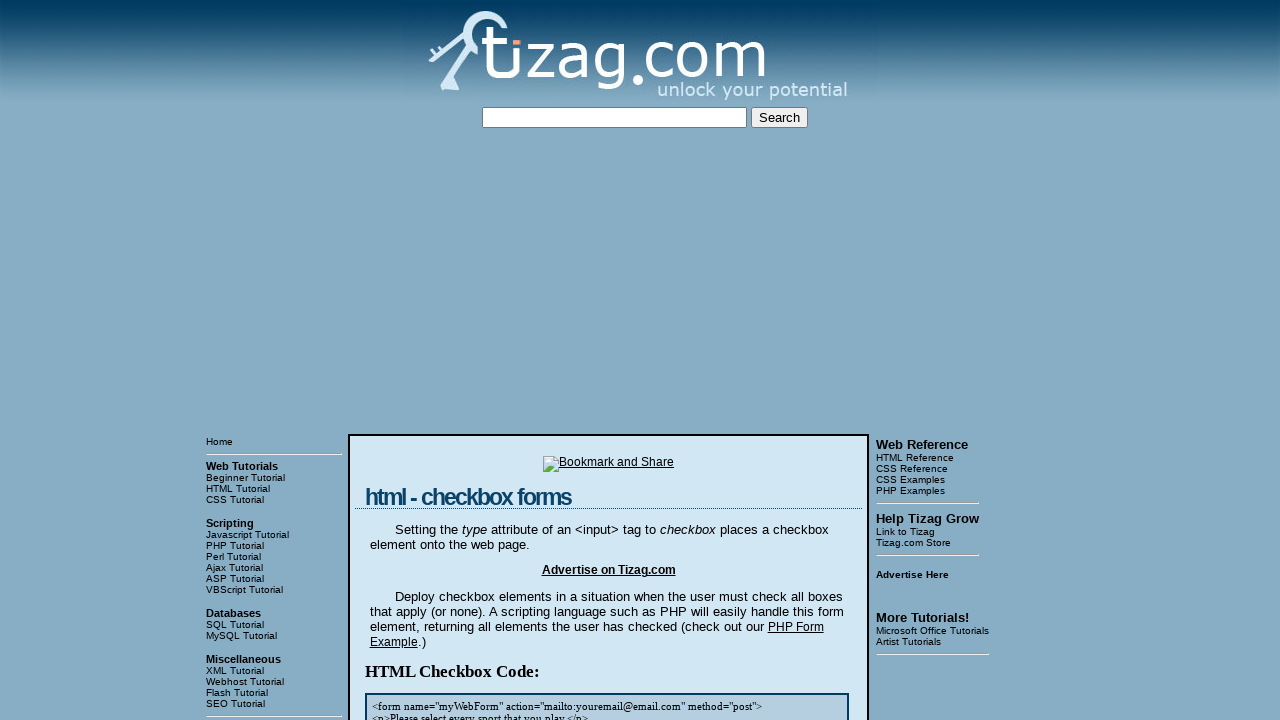

Waited for checkboxes with name 'sports' to be present
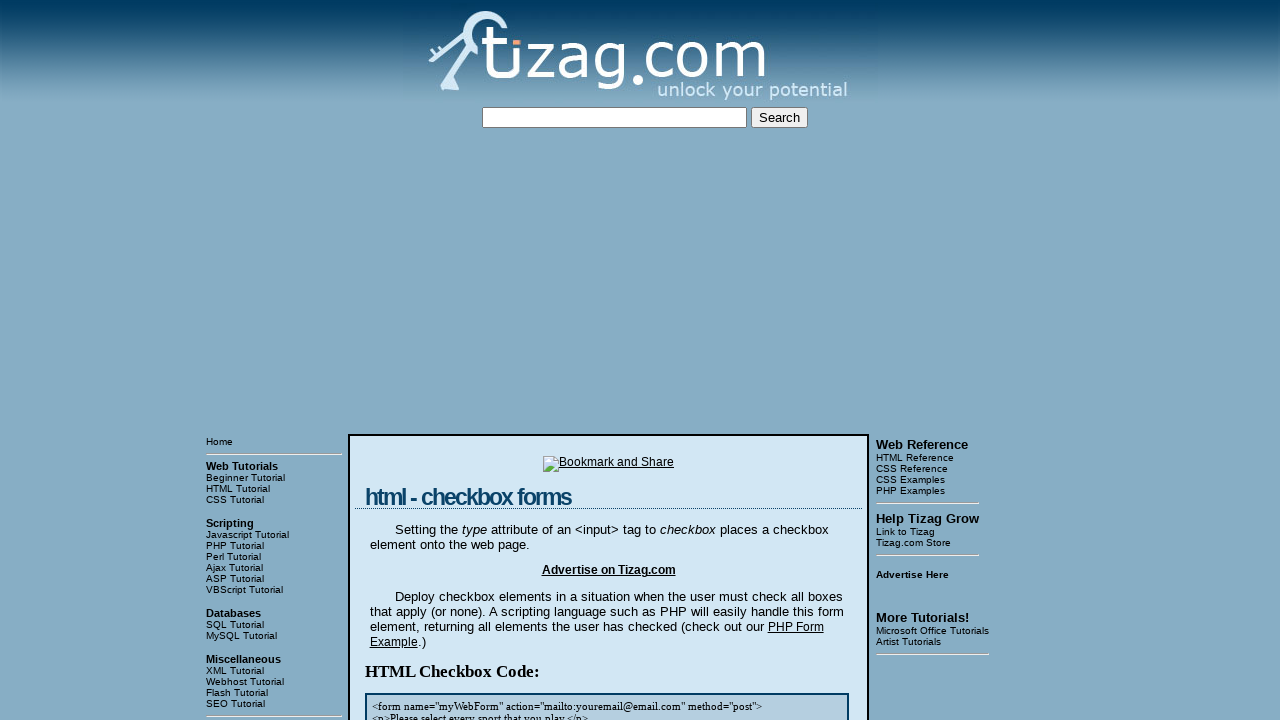

Located all checkboxes with name 'sports'
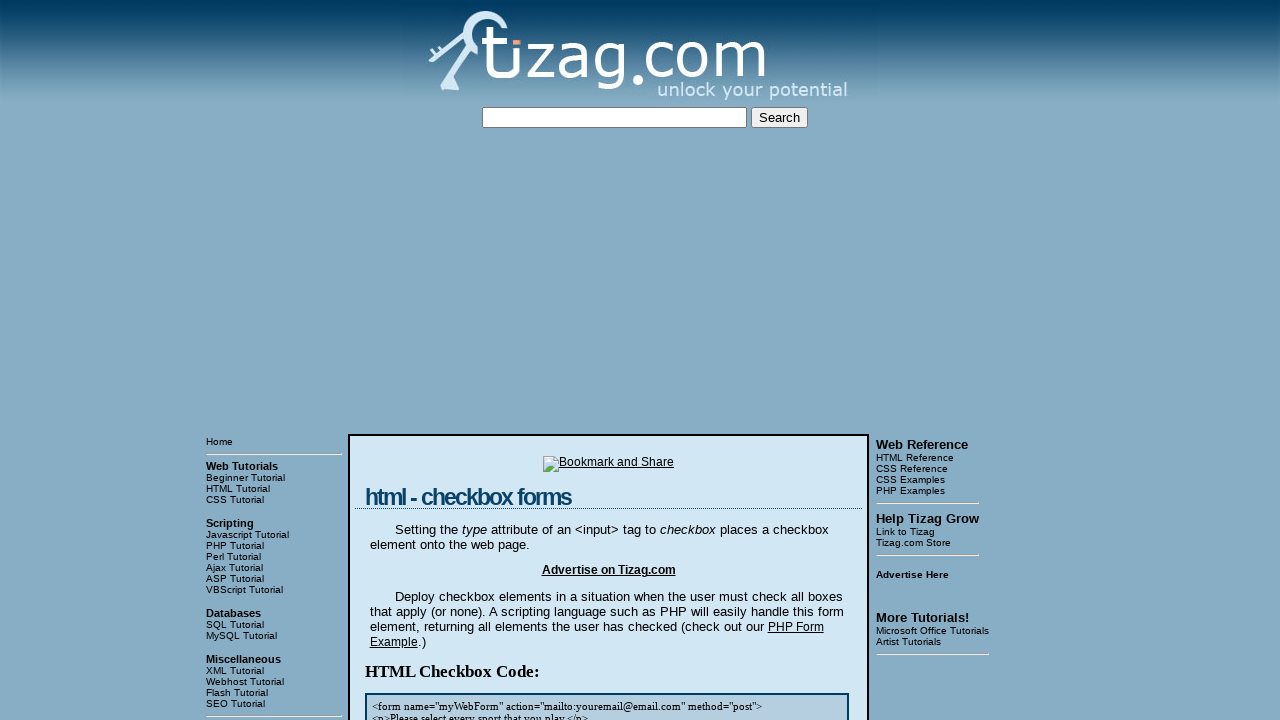

Found 8 checkboxes to select
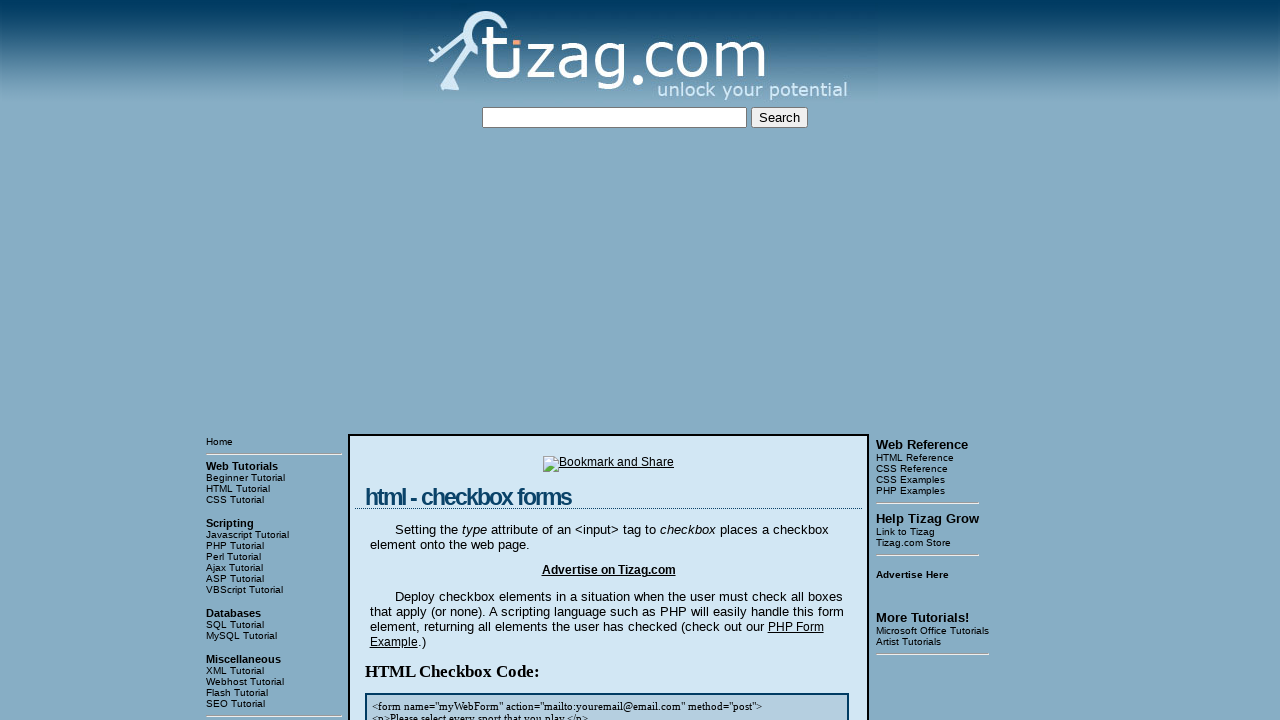

Clicked checkbox 1 of 8 to select it at (422, 360) on input[name='sports'] >> nth=0
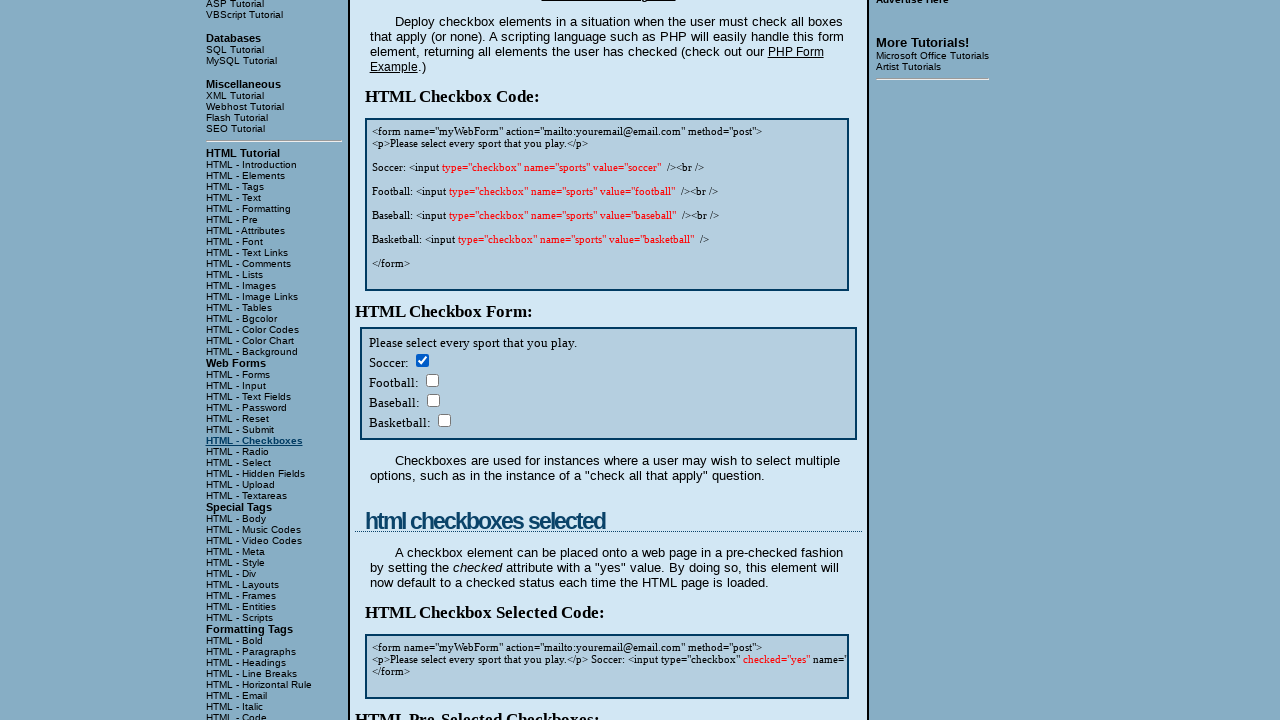

Clicked checkbox 2 of 8 to select it at (432, 380) on input[name='sports'] >> nth=1
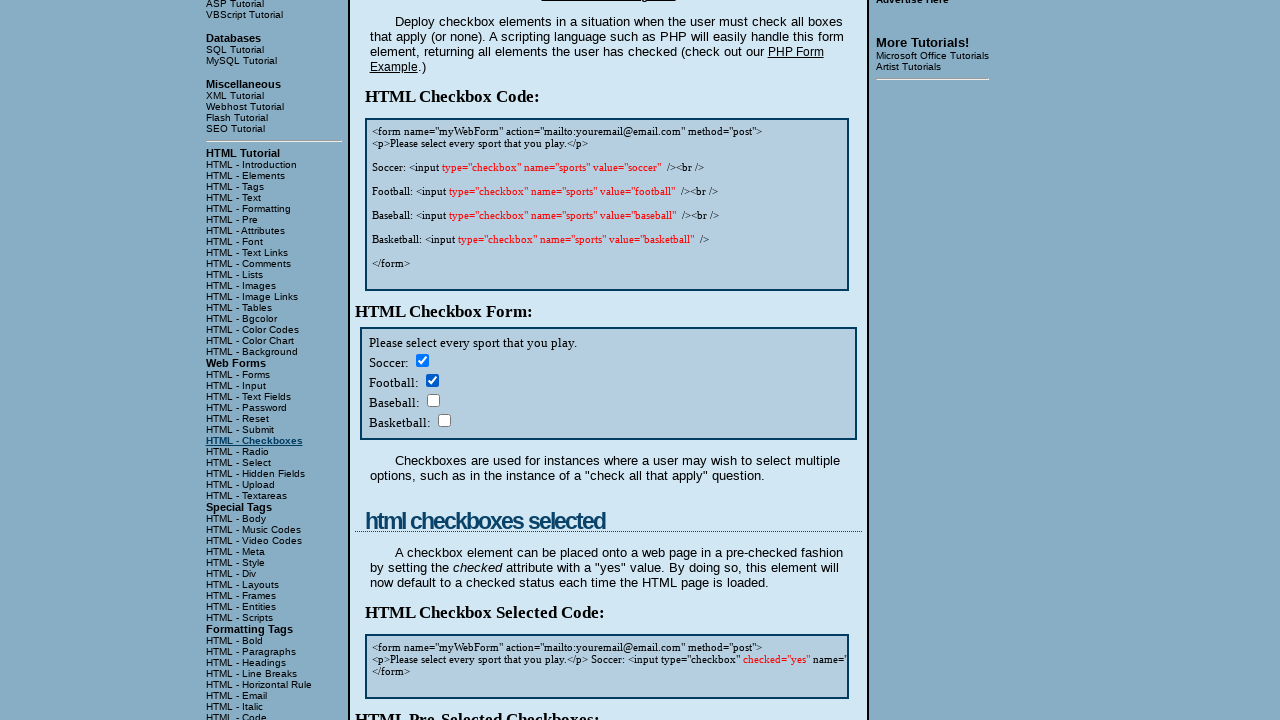

Clicked checkbox 3 of 8 to select it at (433, 400) on input[name='sports'] >> nth=2
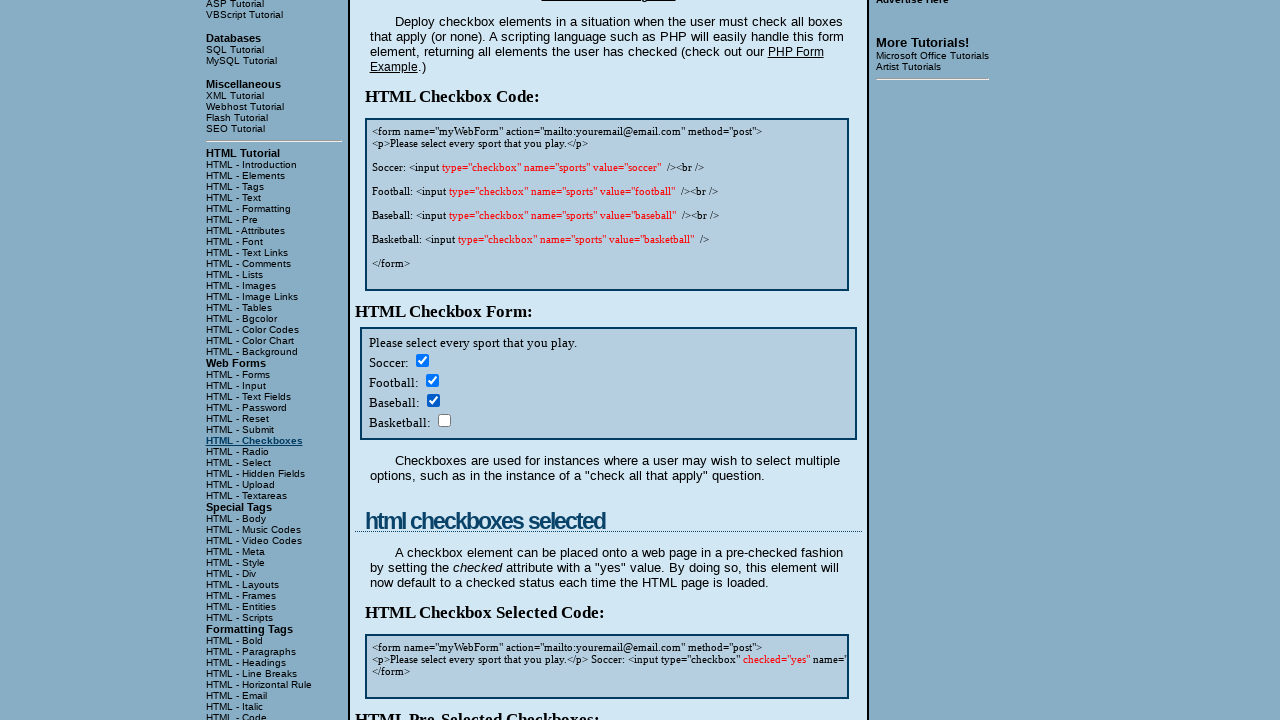

Clicked checkbox 4 of 8 to select it at (444, 420) on input[name='sports'] >> nth=3
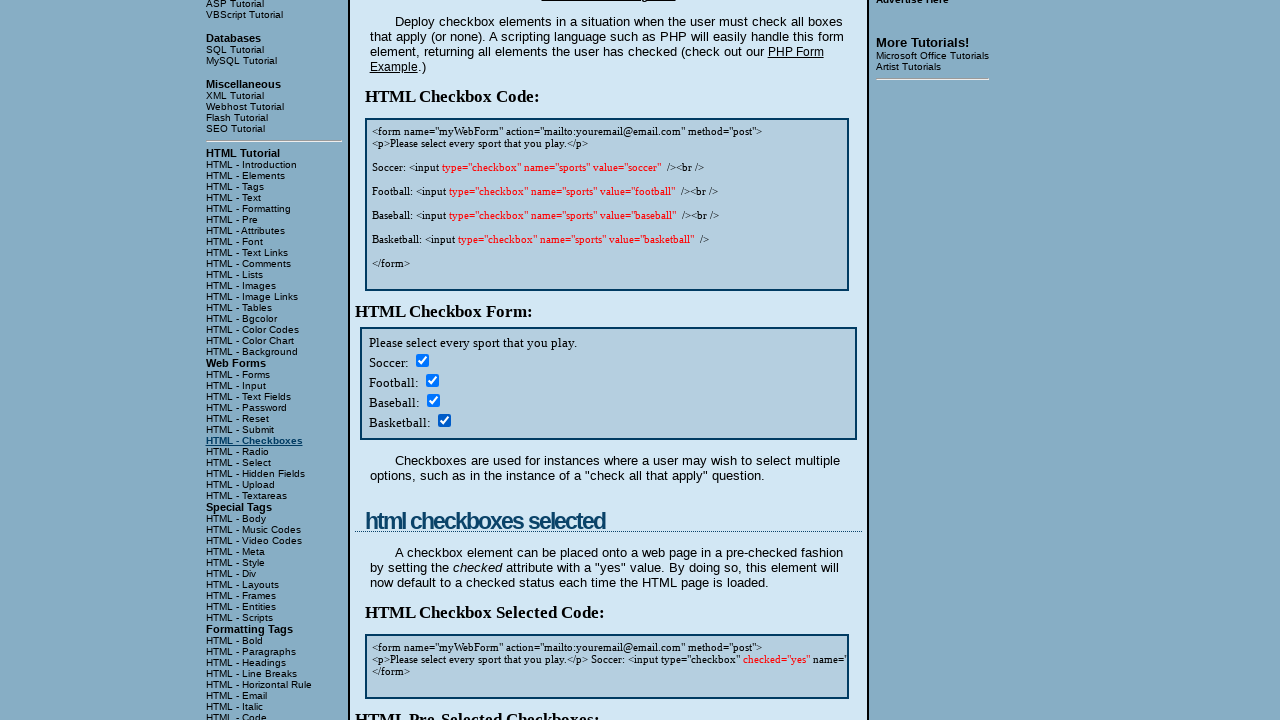

Clicked checkbox 5 of 8 to select it at (422, 360) on input[name='sports'] >> nth=4
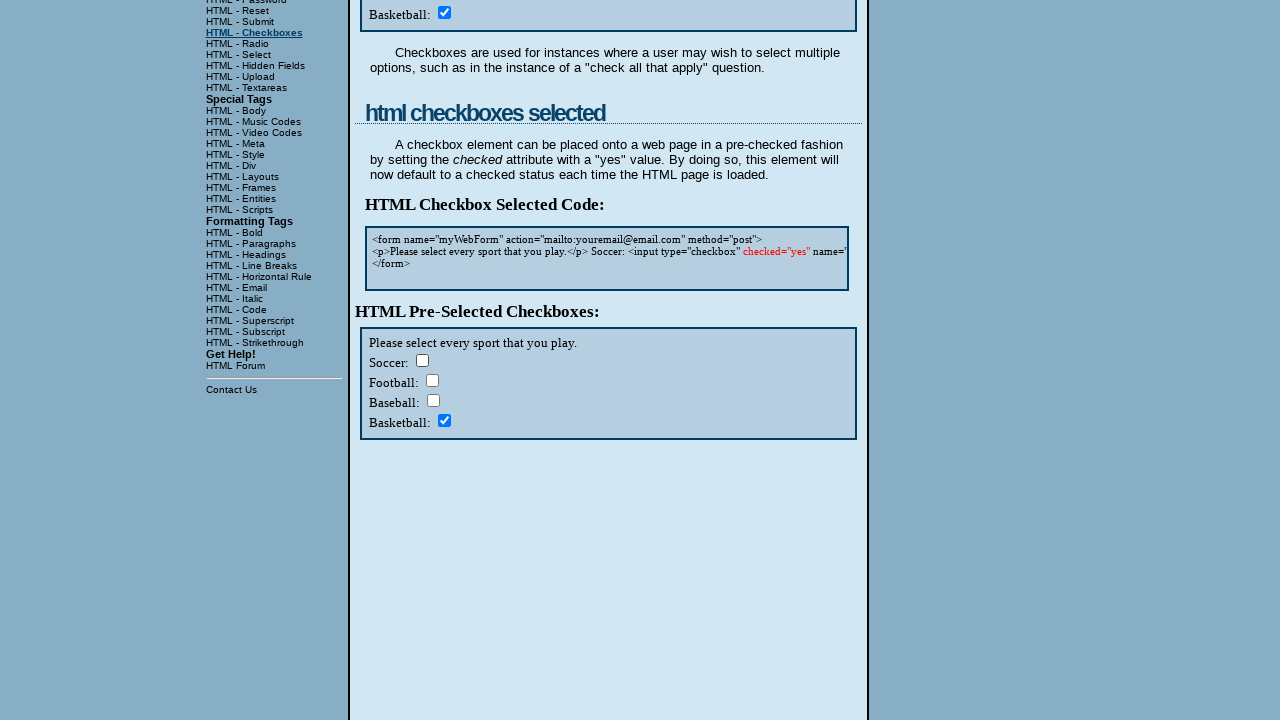

Clicked checkbox 6 of 8 to select it at (432, 380) on input[name='sports'] >> nth=5
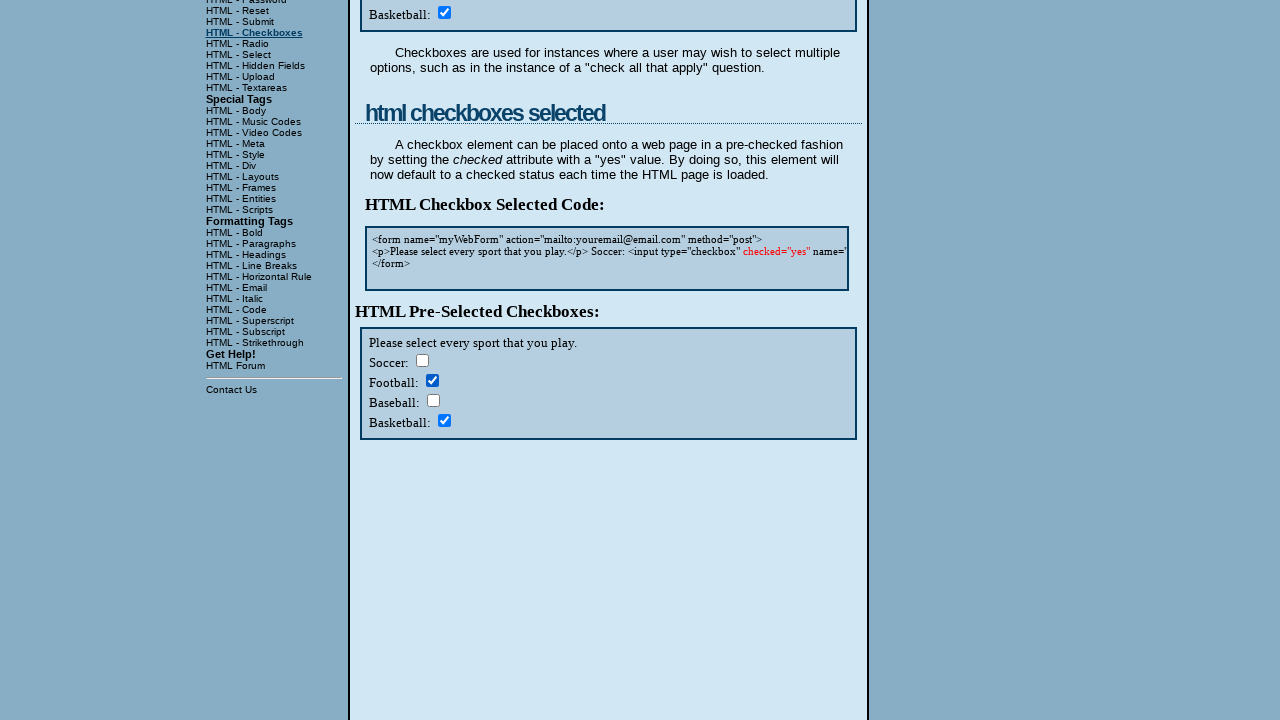

Clicked checkbox 7 of 8 to select it at (433, 400) on input[name='sports'] >> nth=6
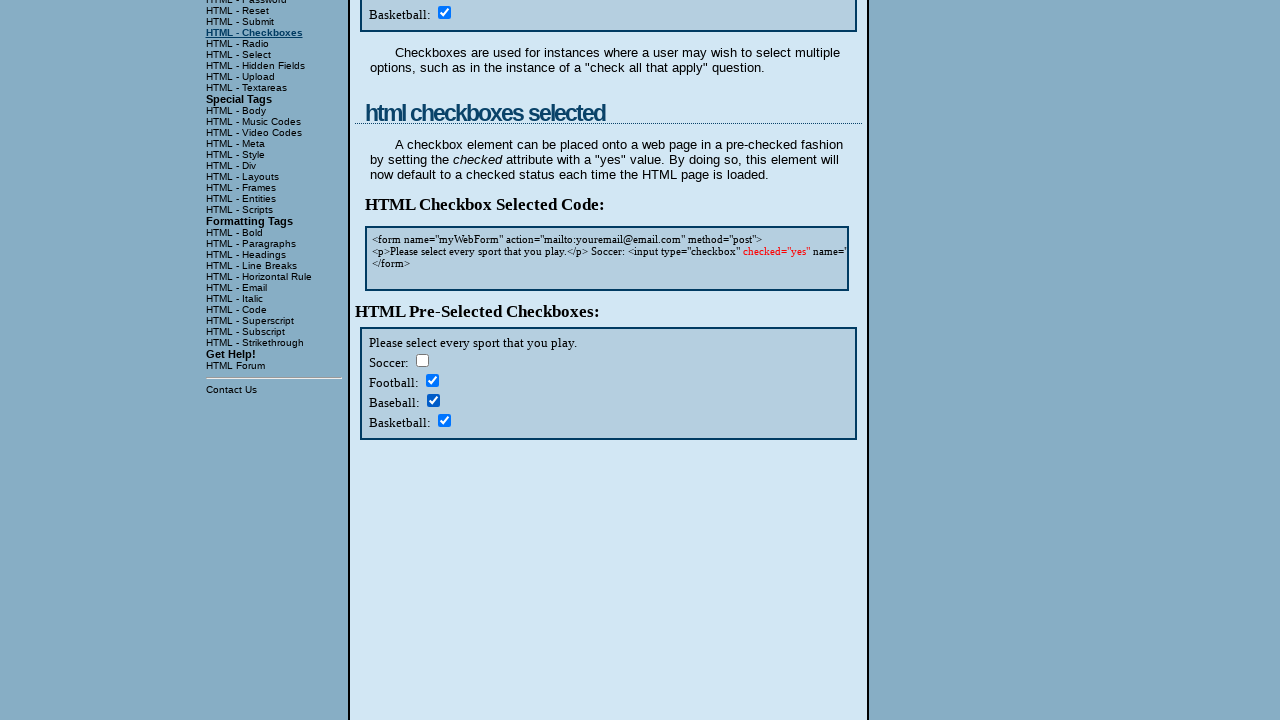

Clicked checkbox 8 of 8 to select it at (444, 420) on input[name='sports'] >> nth=7
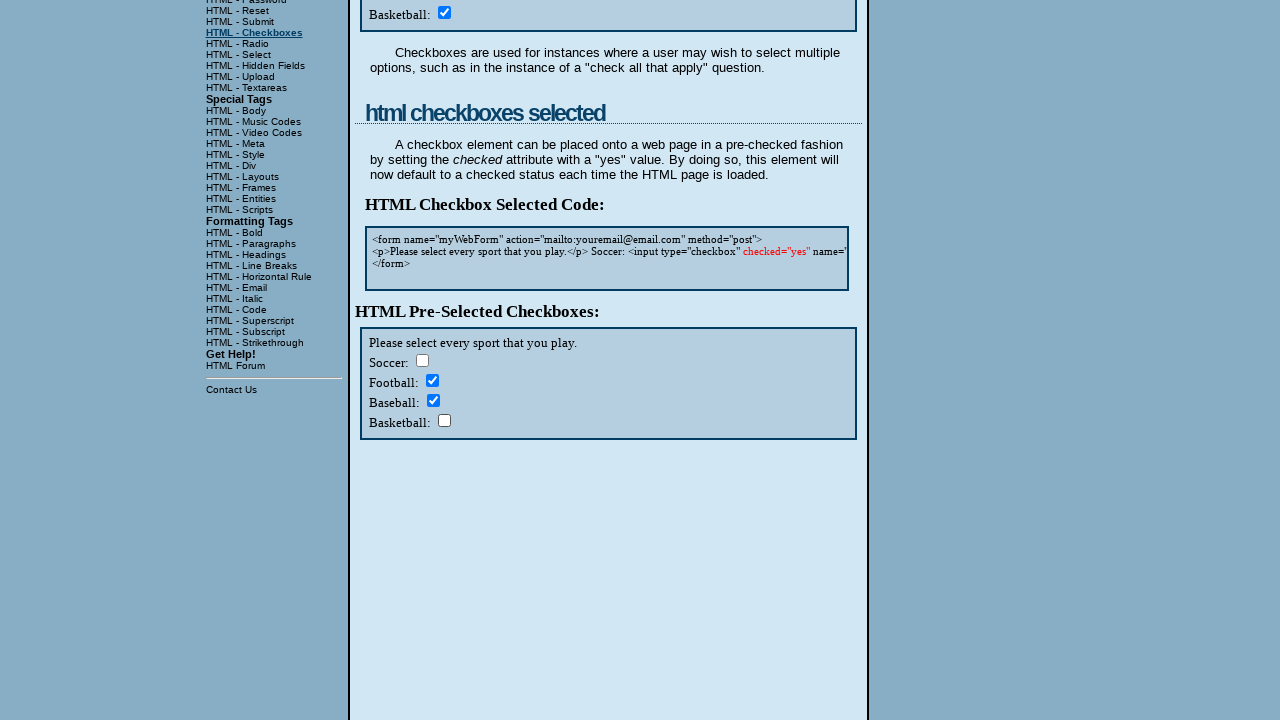

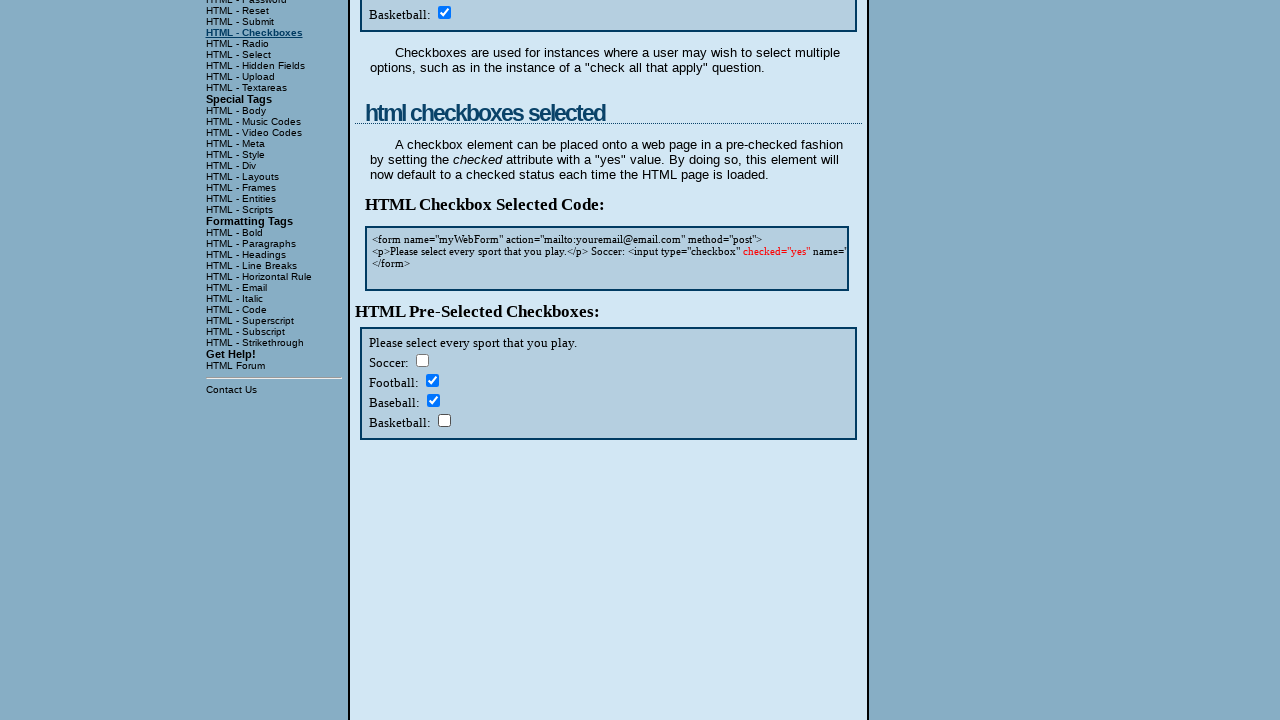